Tests the add/remove elements functionality by clicking the "Add Element" button multiple times and verifying that Delete buttons are created

Starting URL: https://the-internet.herokuapp.com/add_remove_elements/

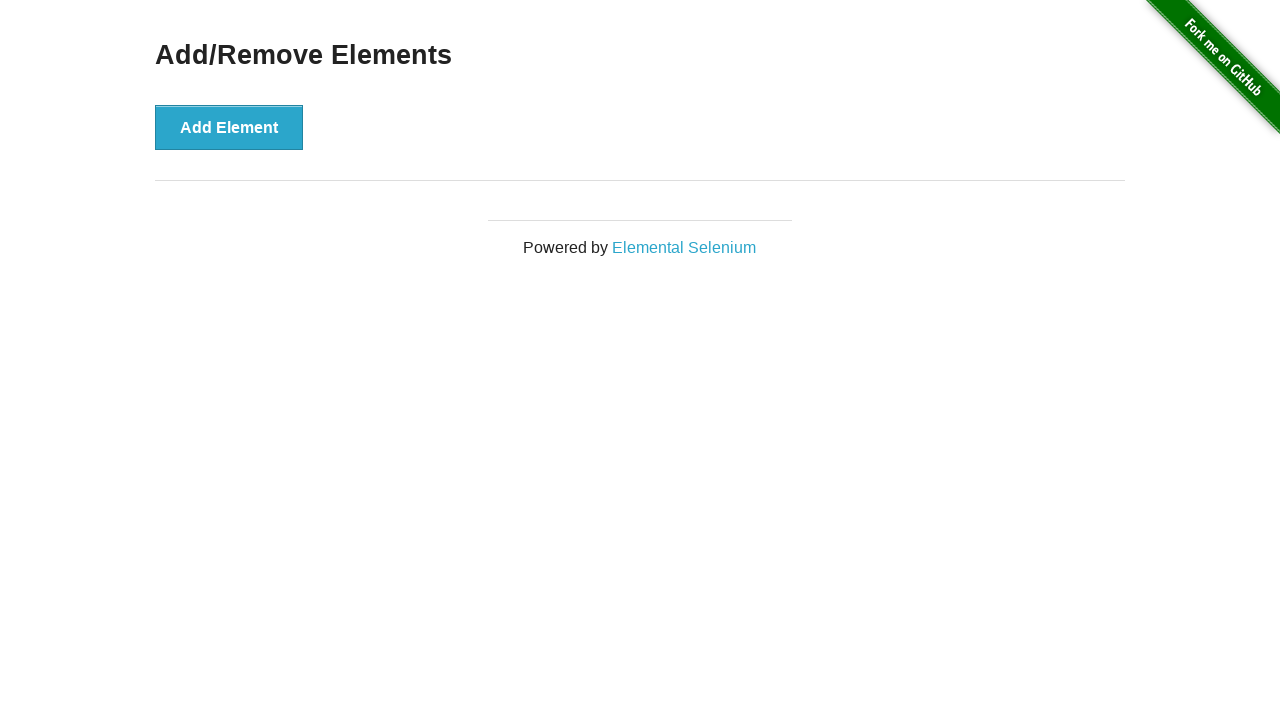

Clicked 'Add Element' button at (229, 127) on xpath=//button[text()="Add Element"]
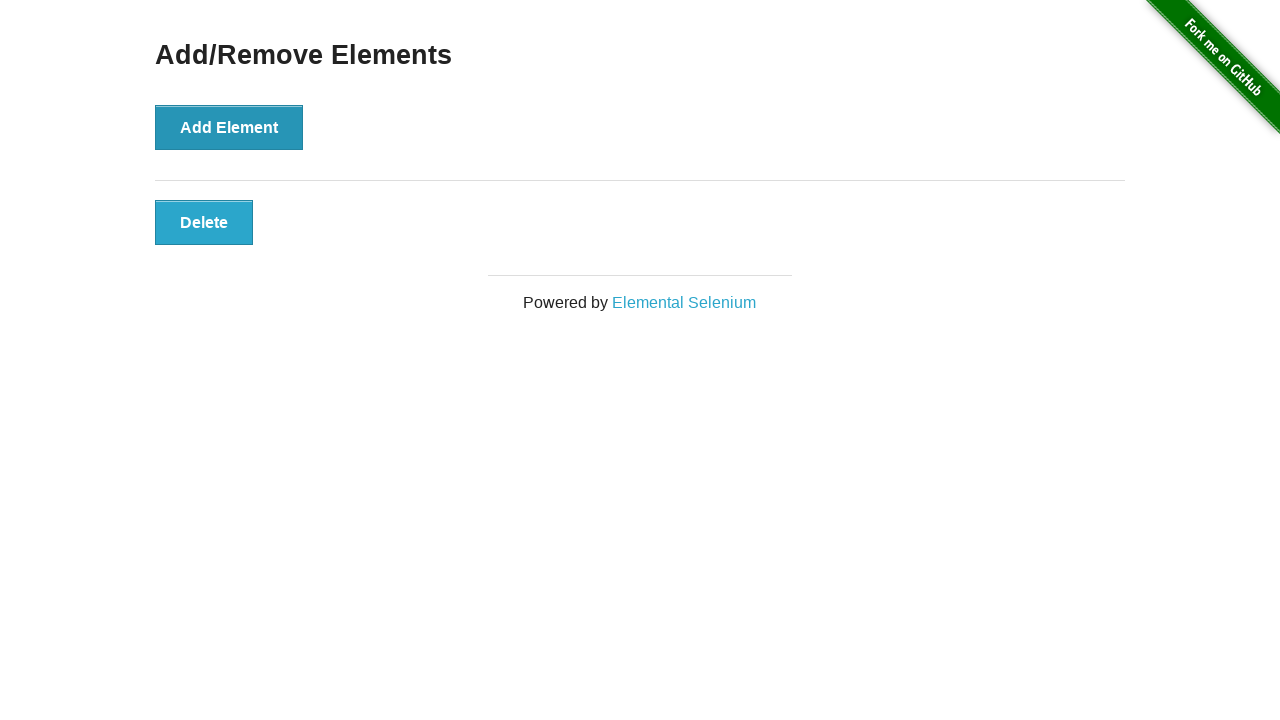

Clicked 'Add Element' button at (229, 127) on xpath=//button[text()="Add Element"]
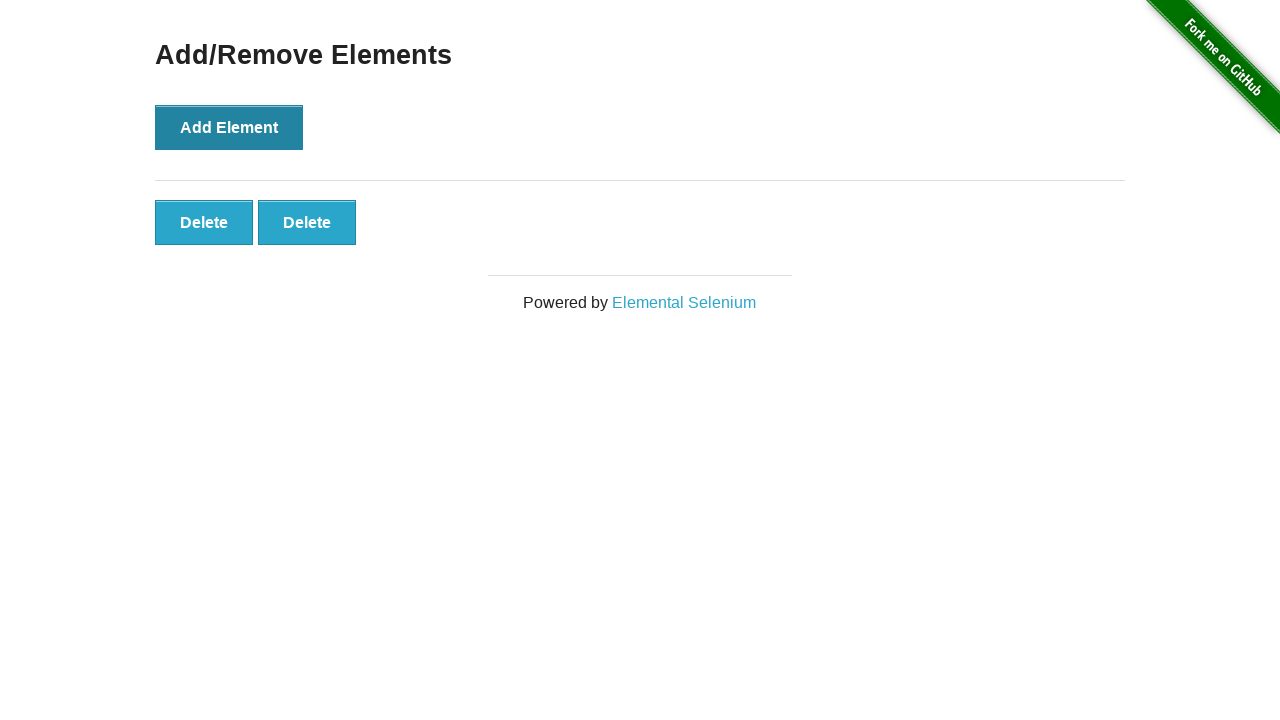

Clicked 'Add Element' button at (229, 127) on xpath=//button[text()="Add Element"]
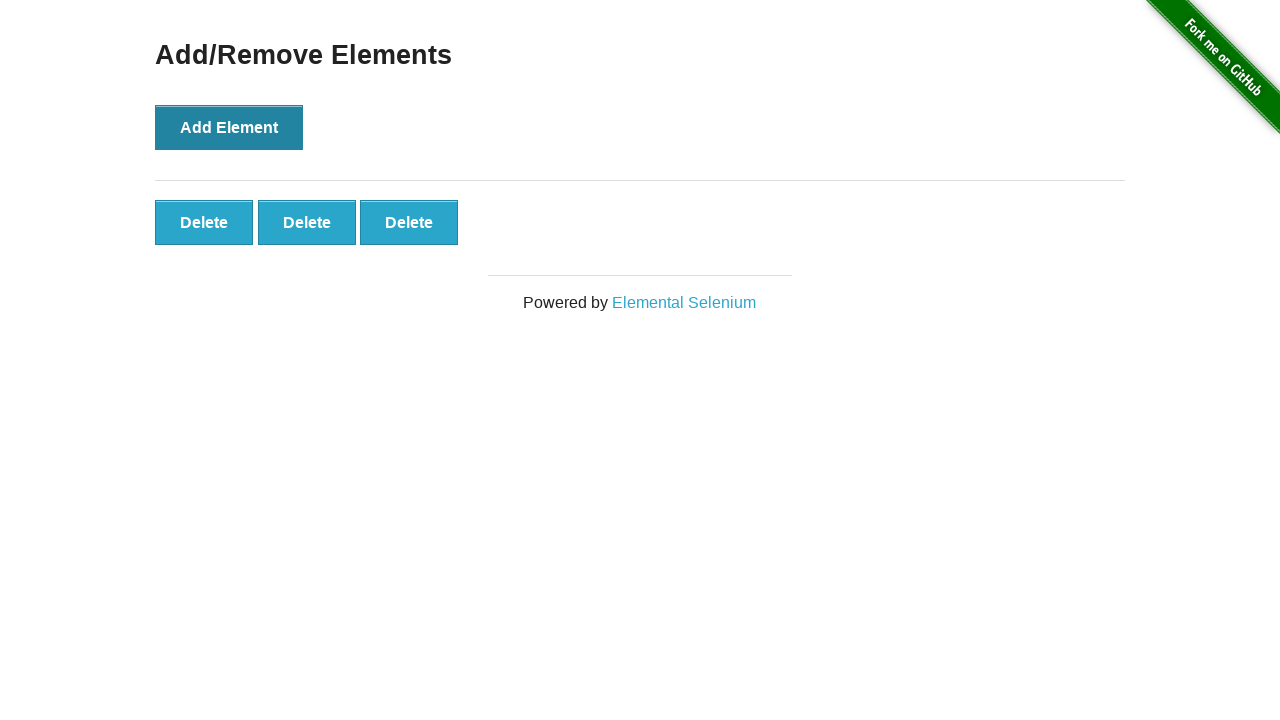

Clicked 'Add Element' button at (229, 127) on xpath=//button[text()="Add Element"]
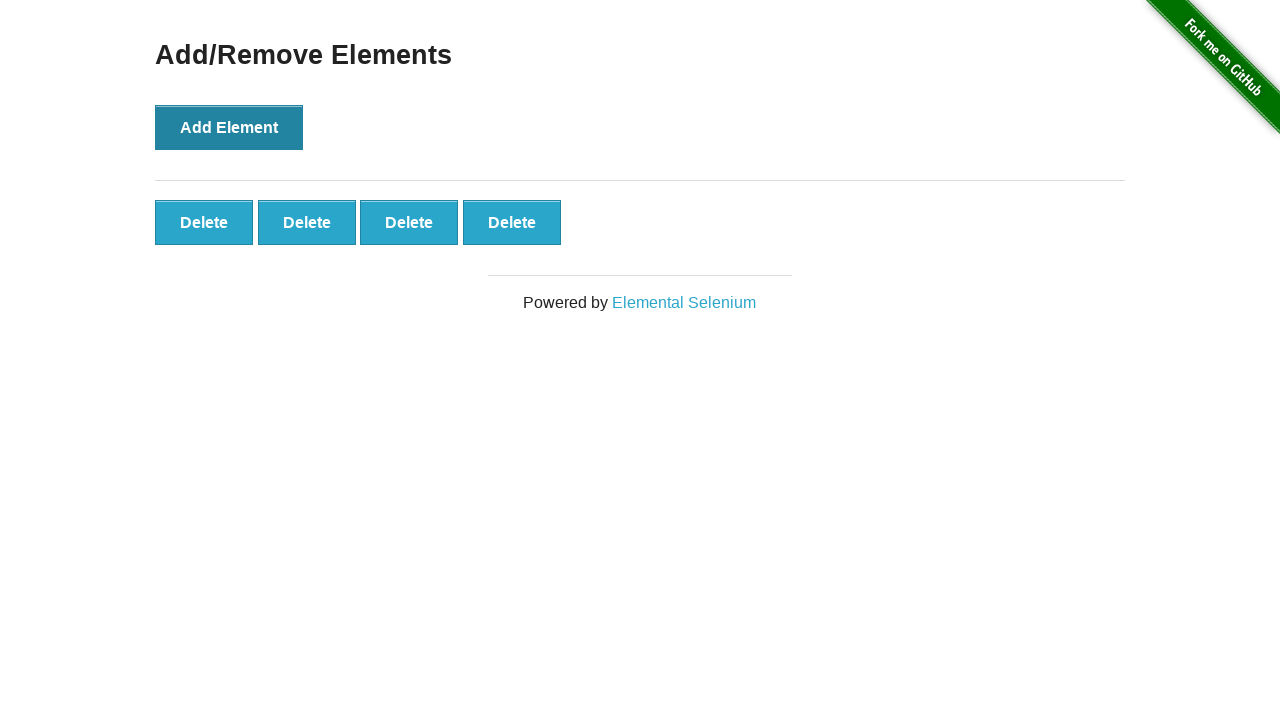

Clicked 'Add Element' button at (229, 127) on xpath=//button[text()="Add Element"]
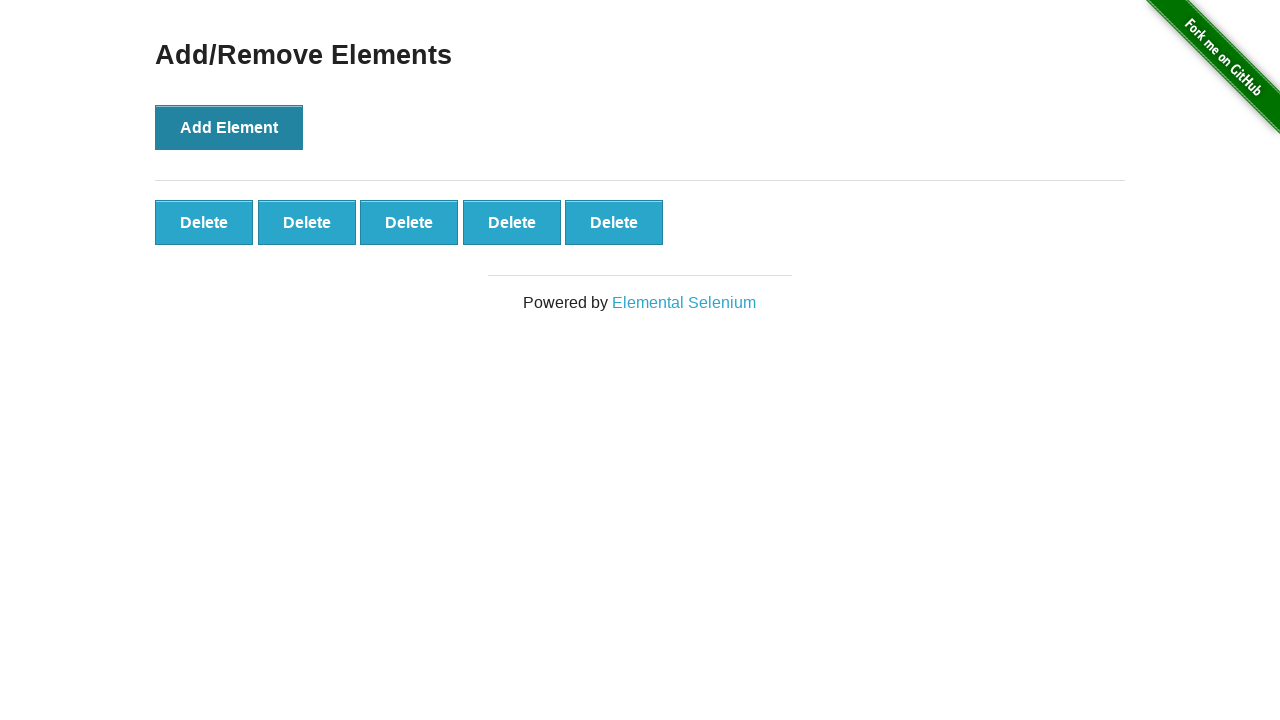

Delete buttons appeared after adding elements
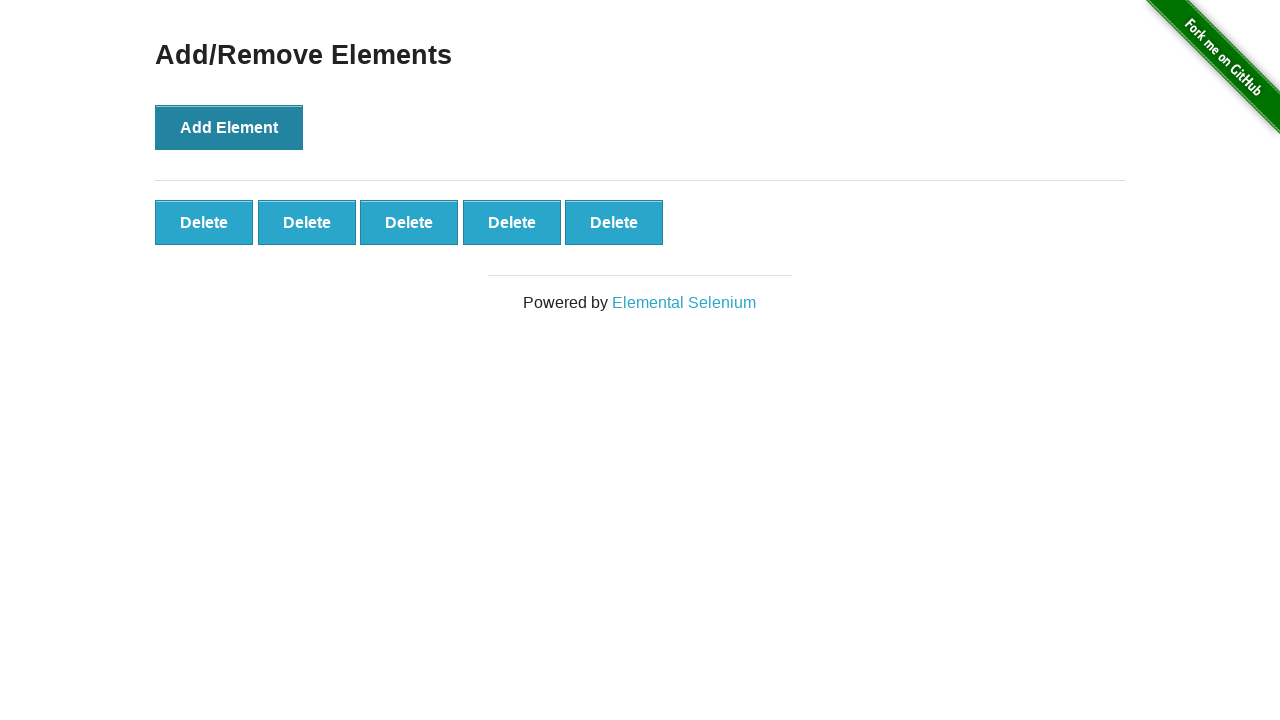

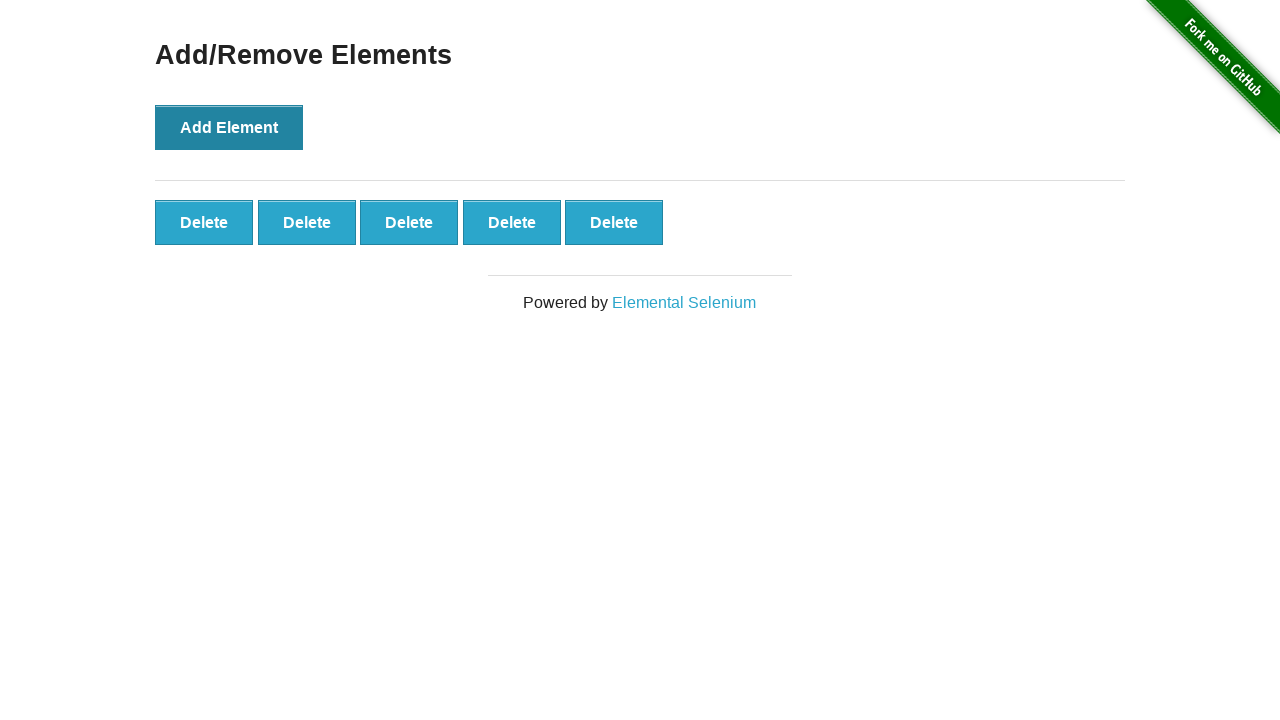